Tests A/B test opt-out by adding an opt-out cookie before navigating to the A/B test page, then verifying the test is disabled.

Starting URL: http://the-internet.herokuapp.com

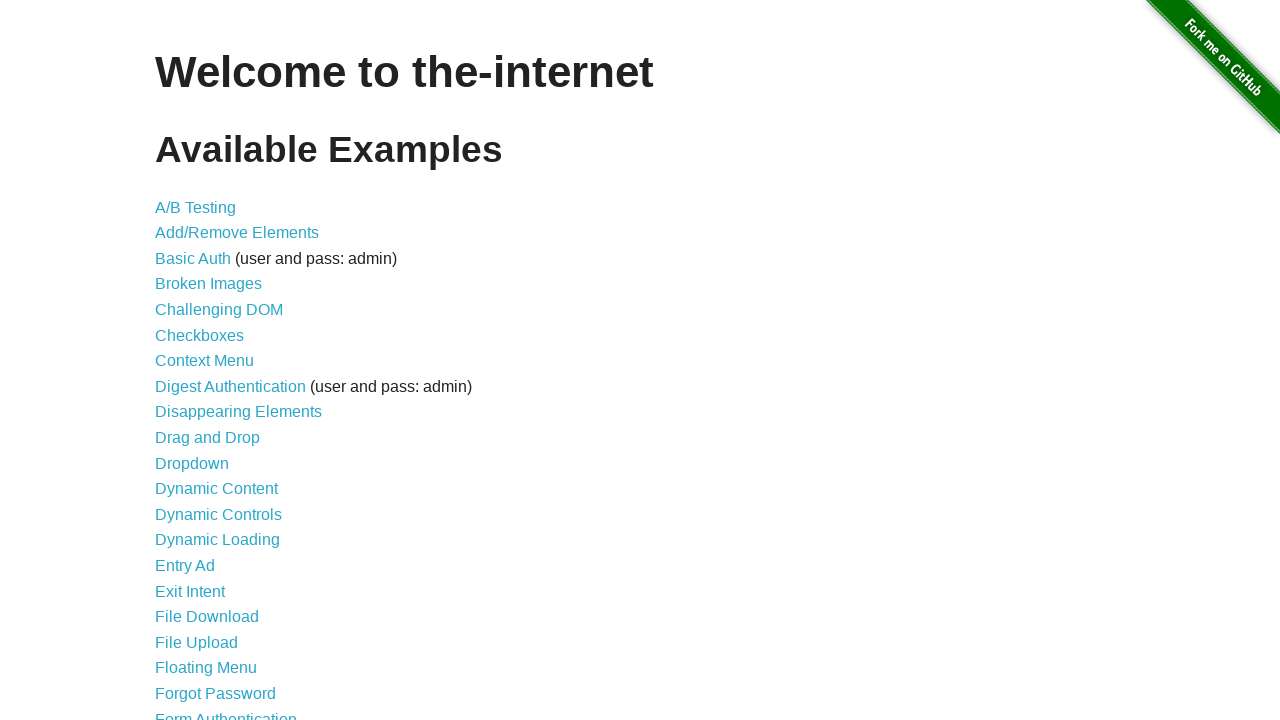

Added optimizelyOptOut cookie to opt out of A/B test
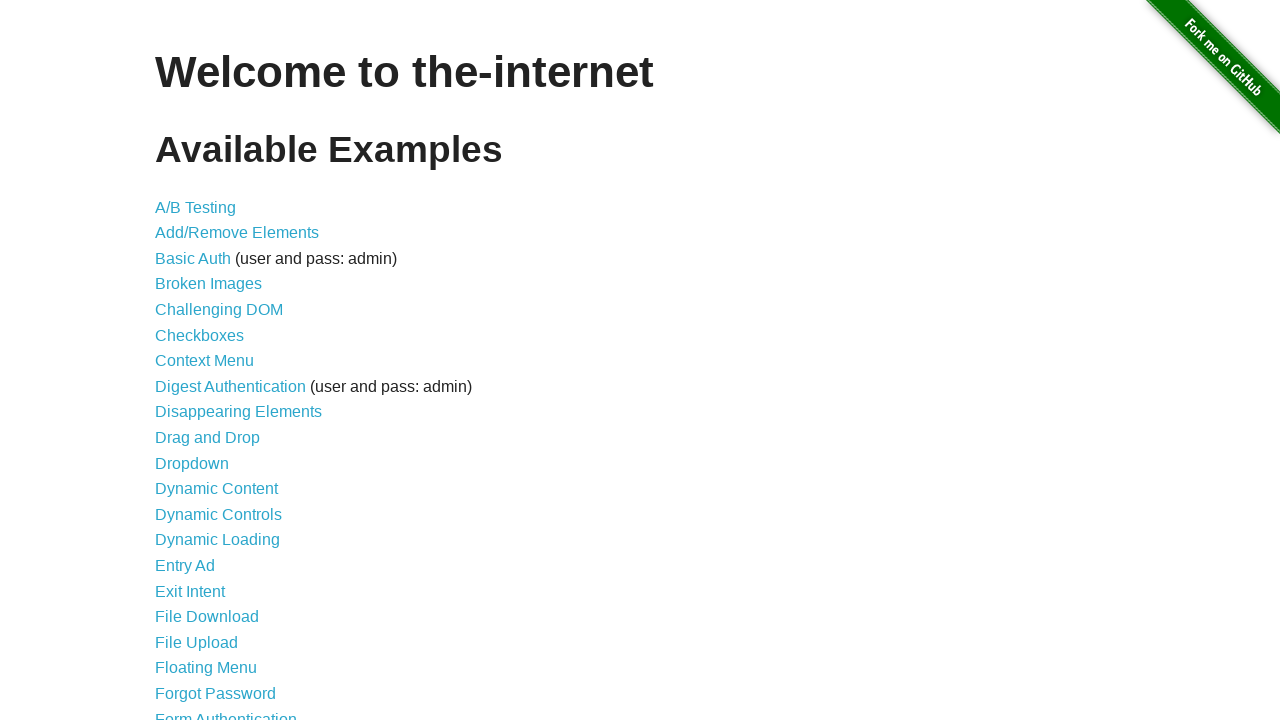

Navigated to A/B test page
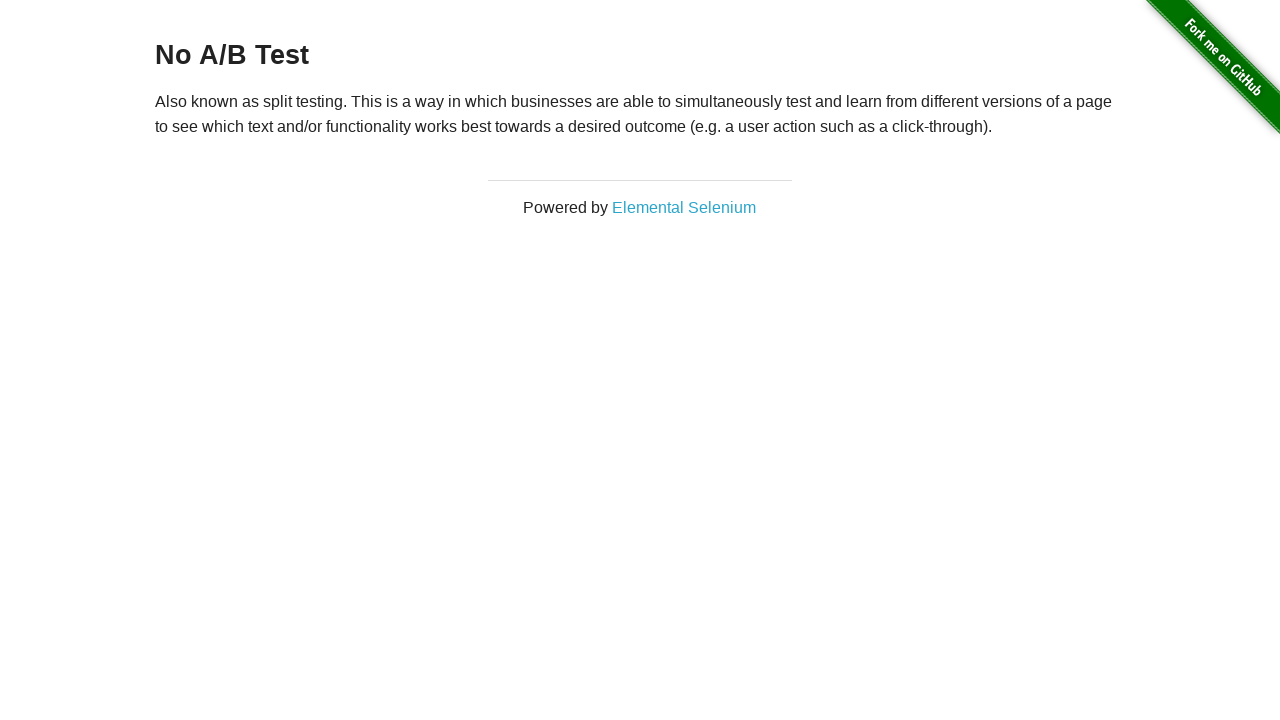

Retrieved heading text from page
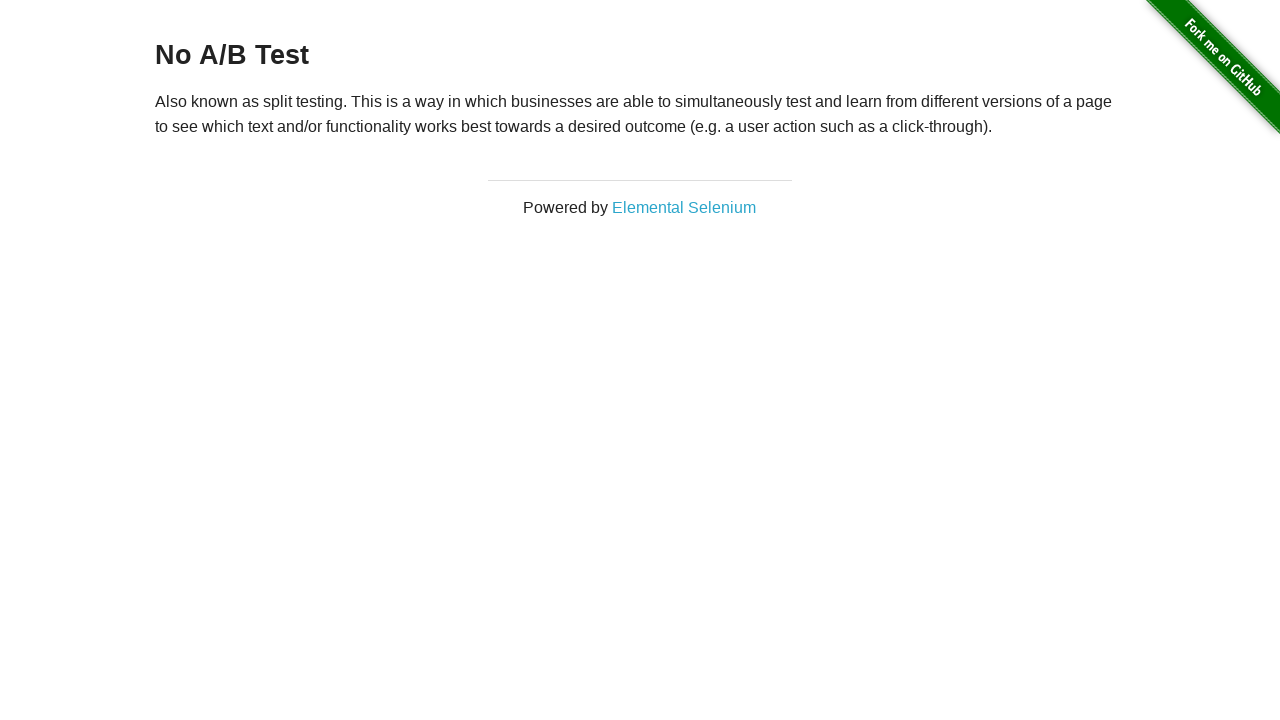

Verified heading starts with 'No A/B Test' - opt-out is working
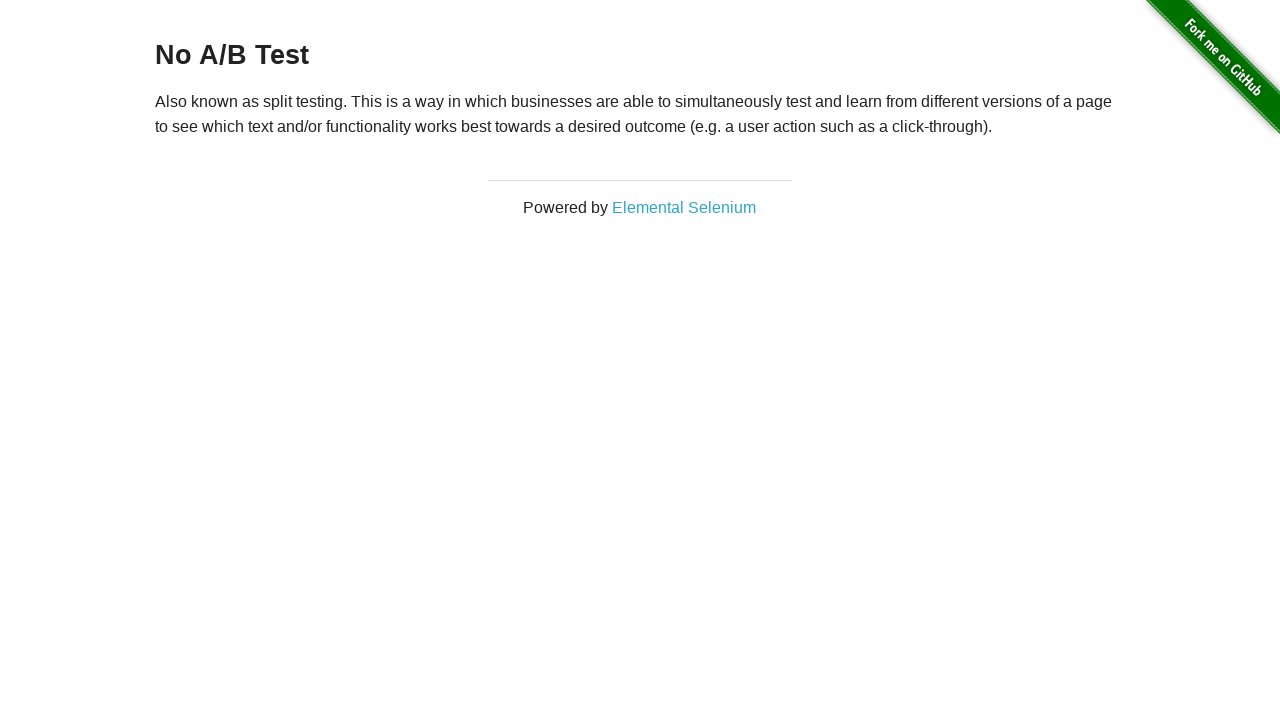

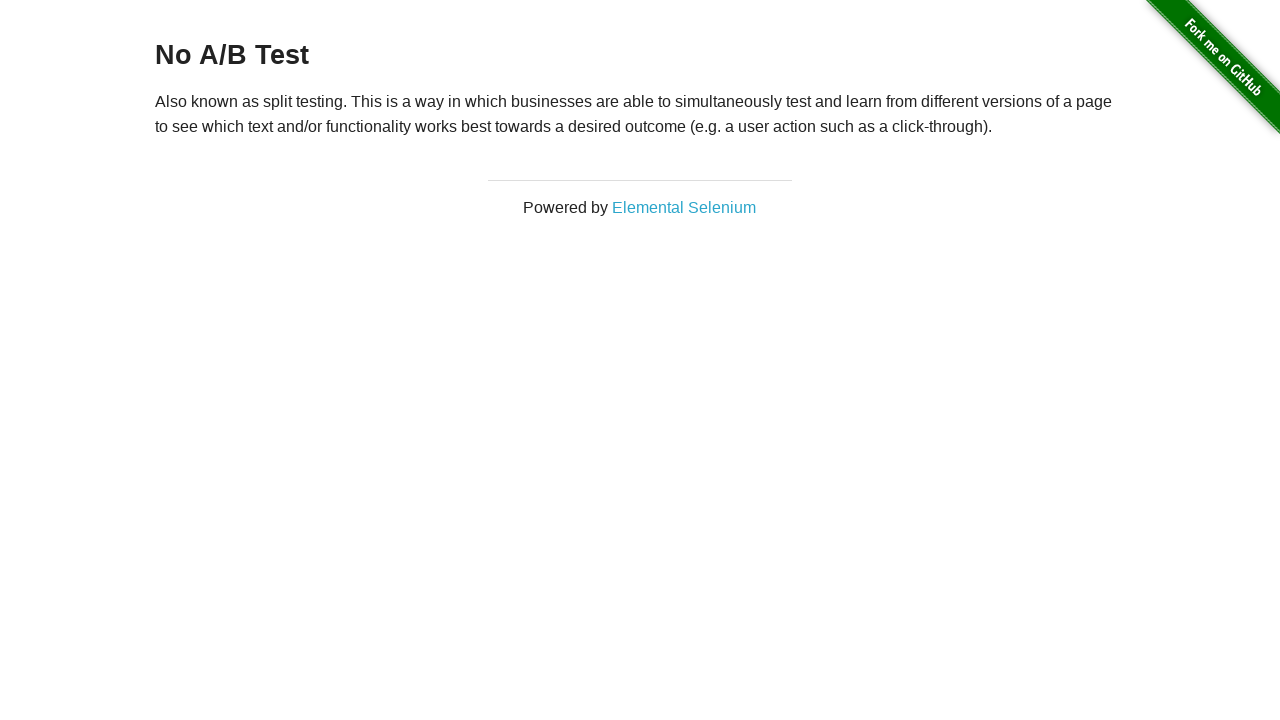